Tests the basic calculator with random numbers using subtraction operation (math command 1)

Starting URL: https://testsheepnz.github.io/BasicCalculator

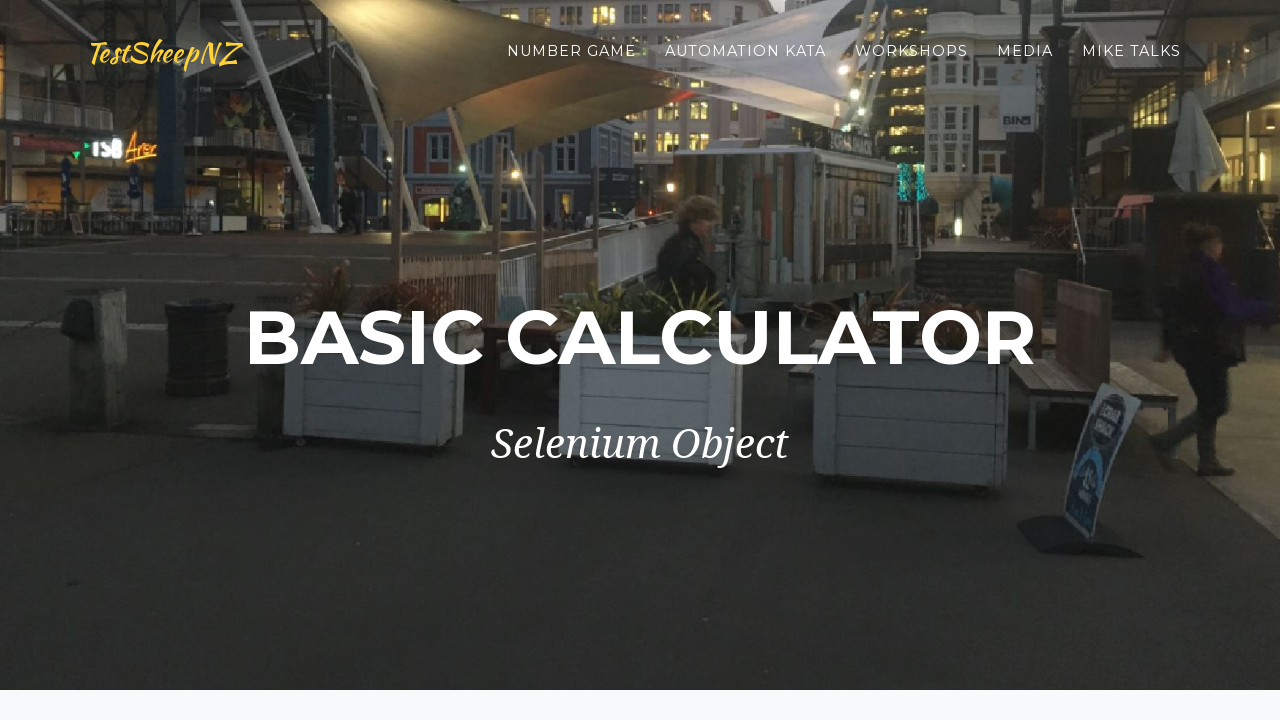

Selected build version 0 on #selectBuild
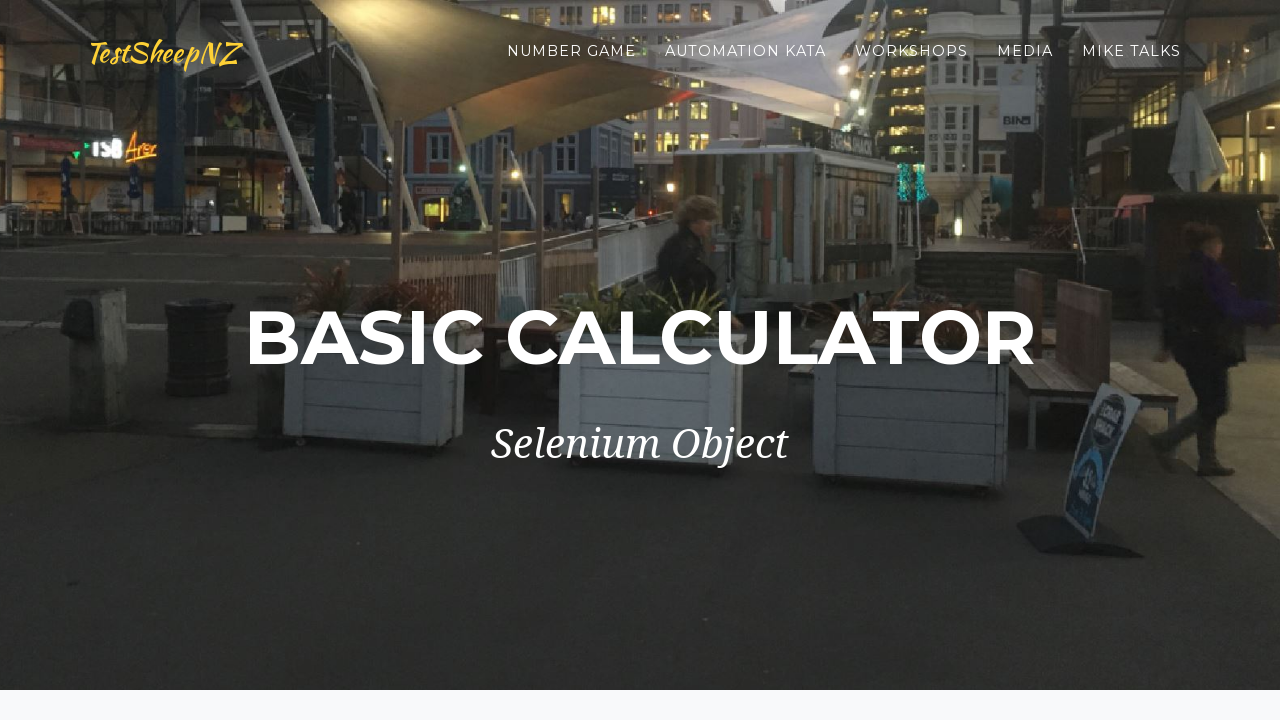

Filled first number field with value 5 on #number1Field
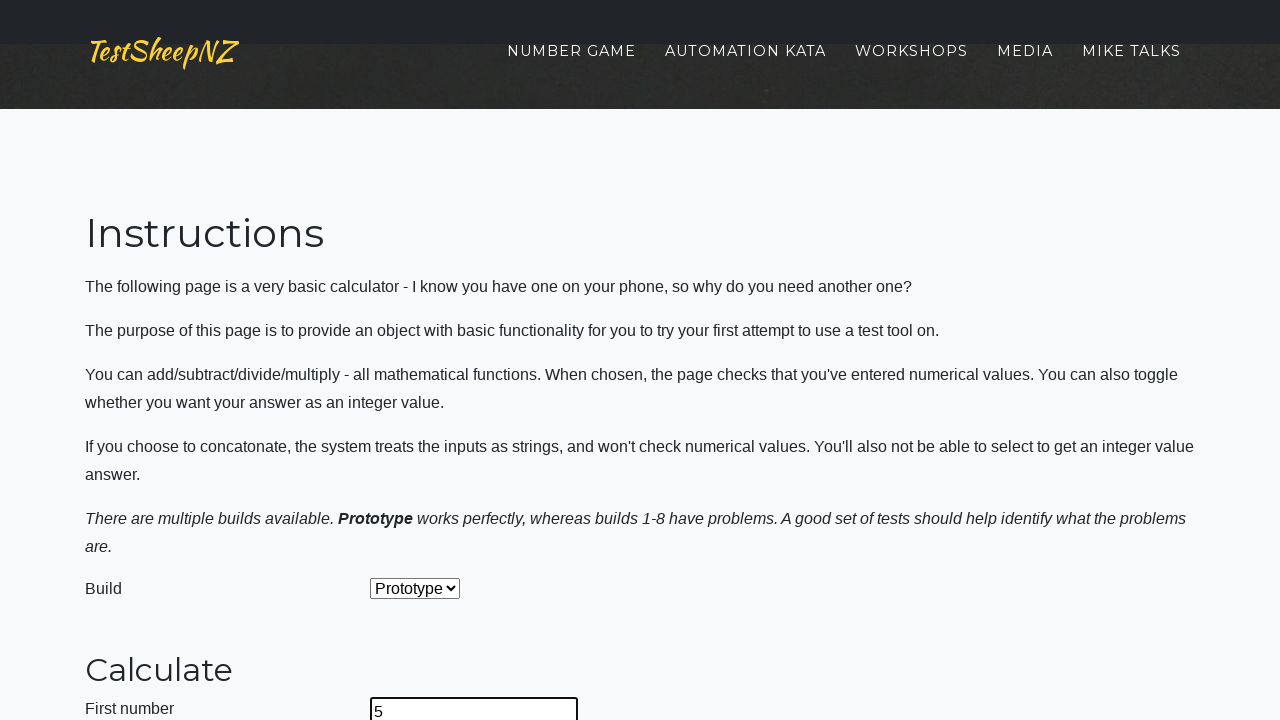

Filled second number field with value 2 on #number2Field
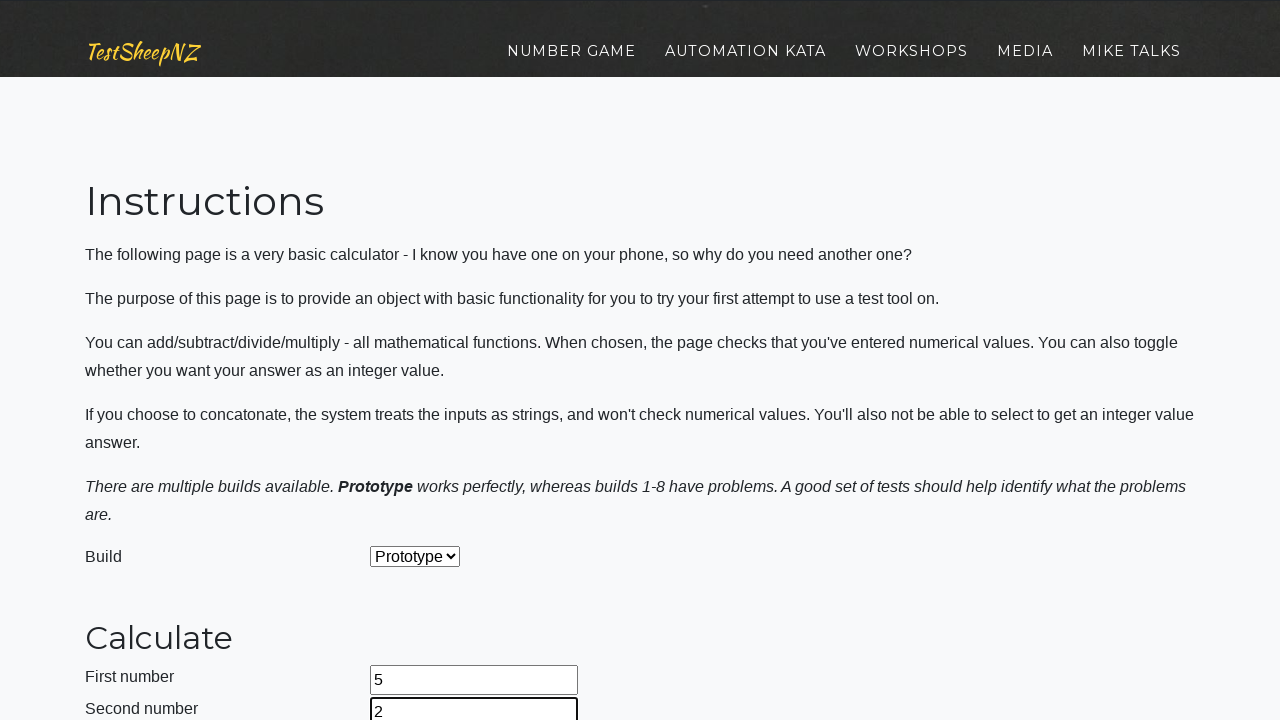

Selected subtraction operation from dropdown on #selectOperationDropdown
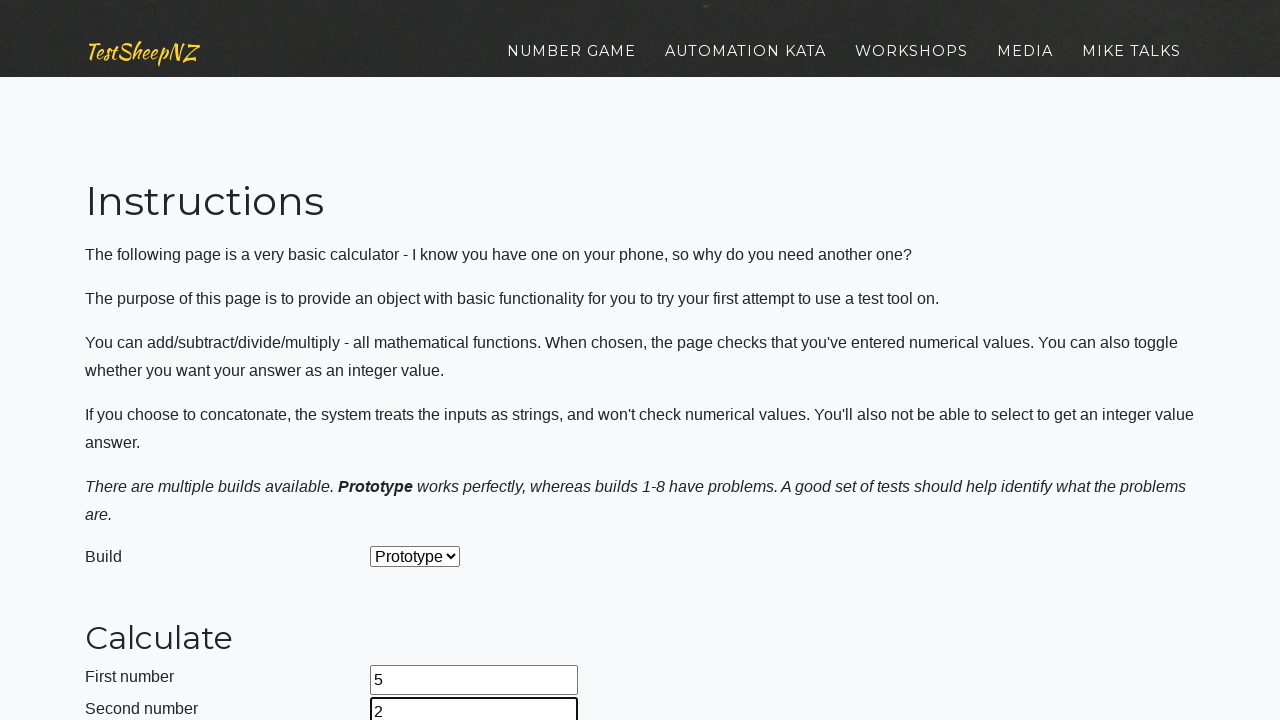

Clicked calculate button to perform subtraction (5 - 2) at (422, 361) on #calculateButton
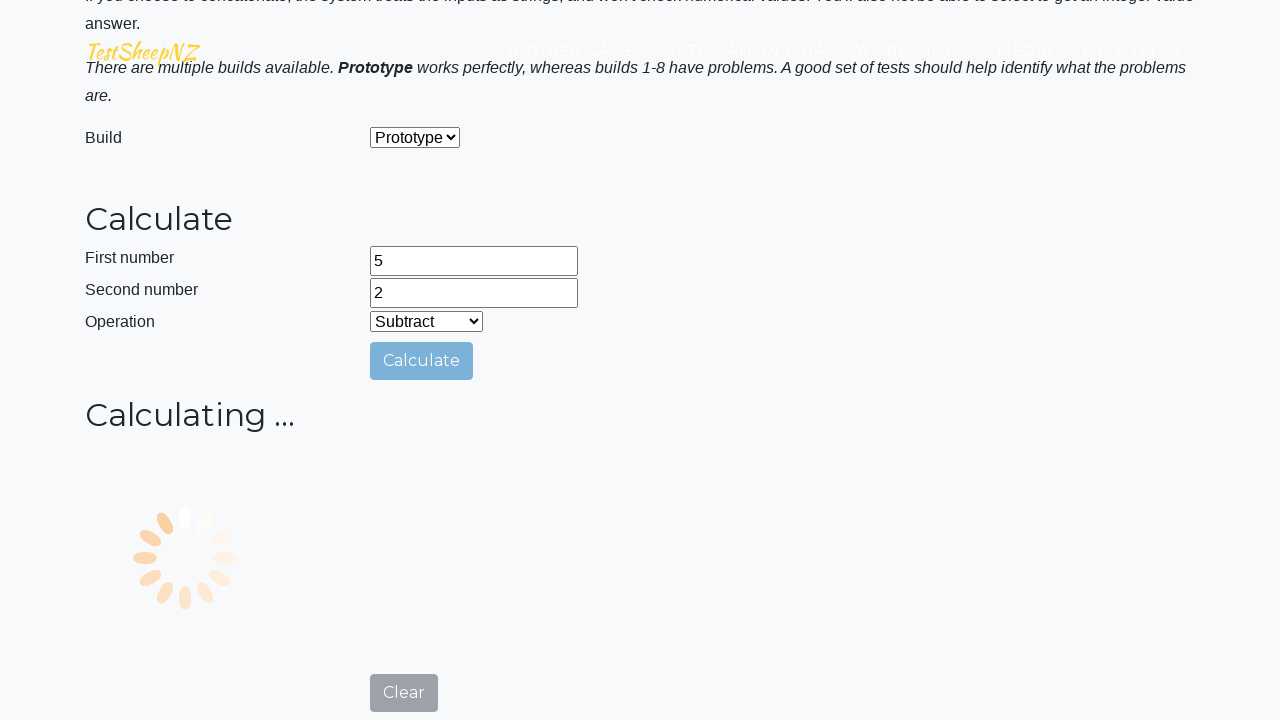

Clicked clear button to reset calculator at (404, 701) on #clearButton
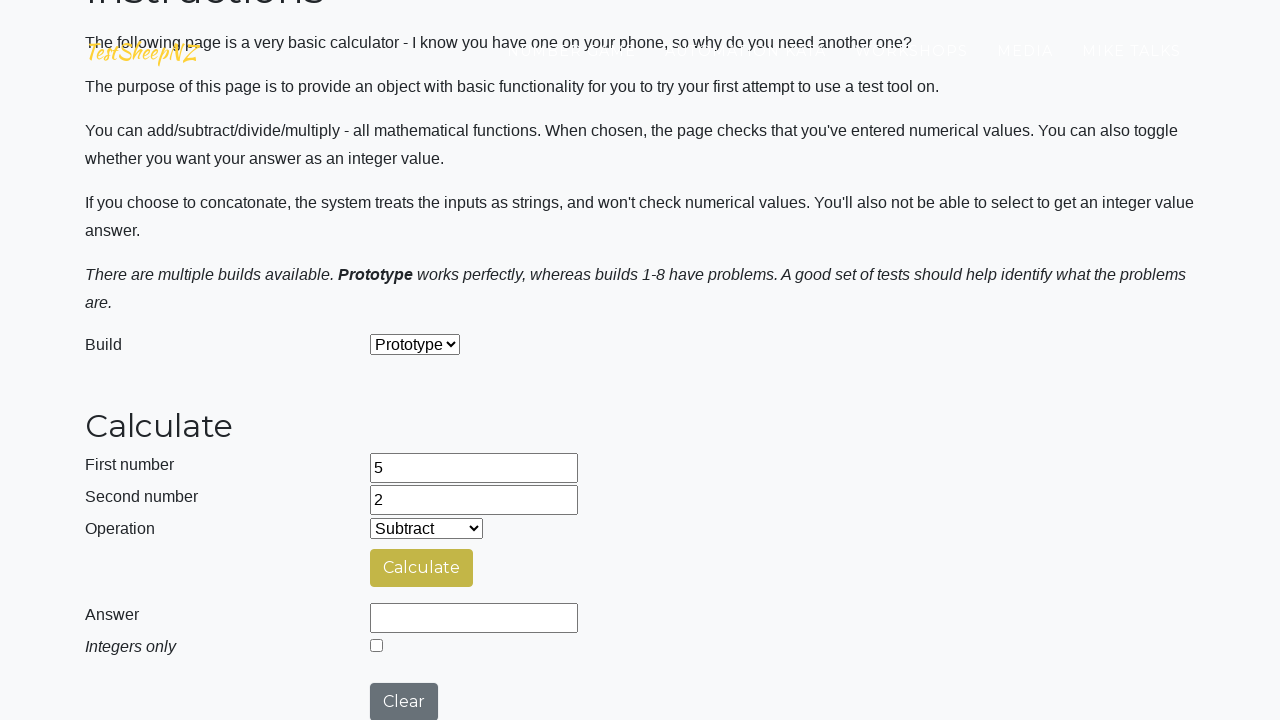

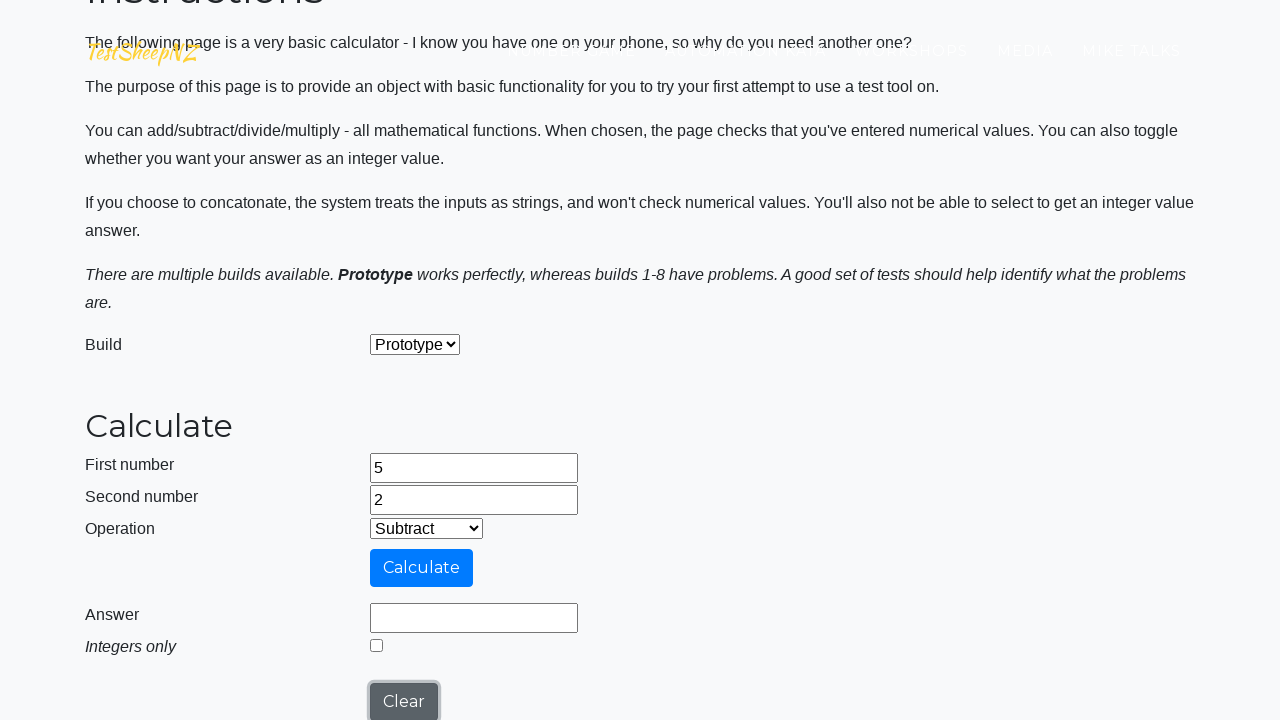